Tests navigation to the About Us page by clicking the About Us link and verifying the page title

Starting URL: https://parabank.parasoft.com/parabank/index.htm

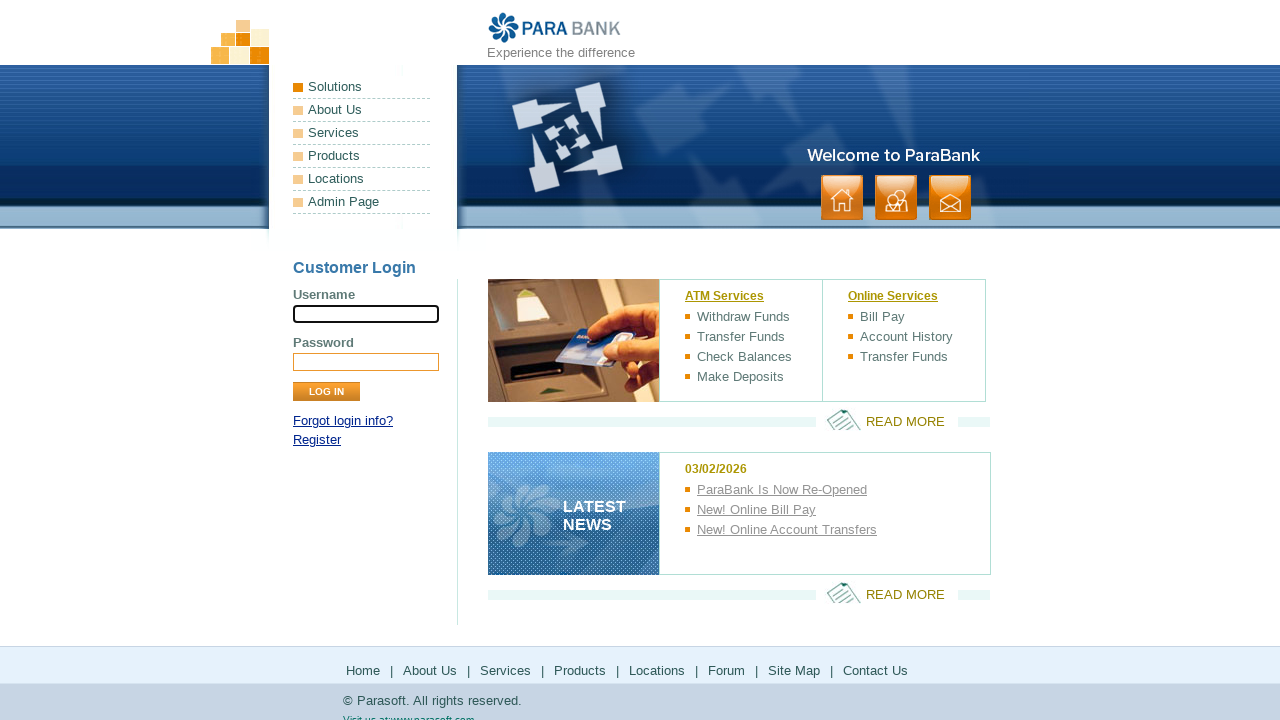

Clicked About Us link at (362, 110) on a:text('About Us')
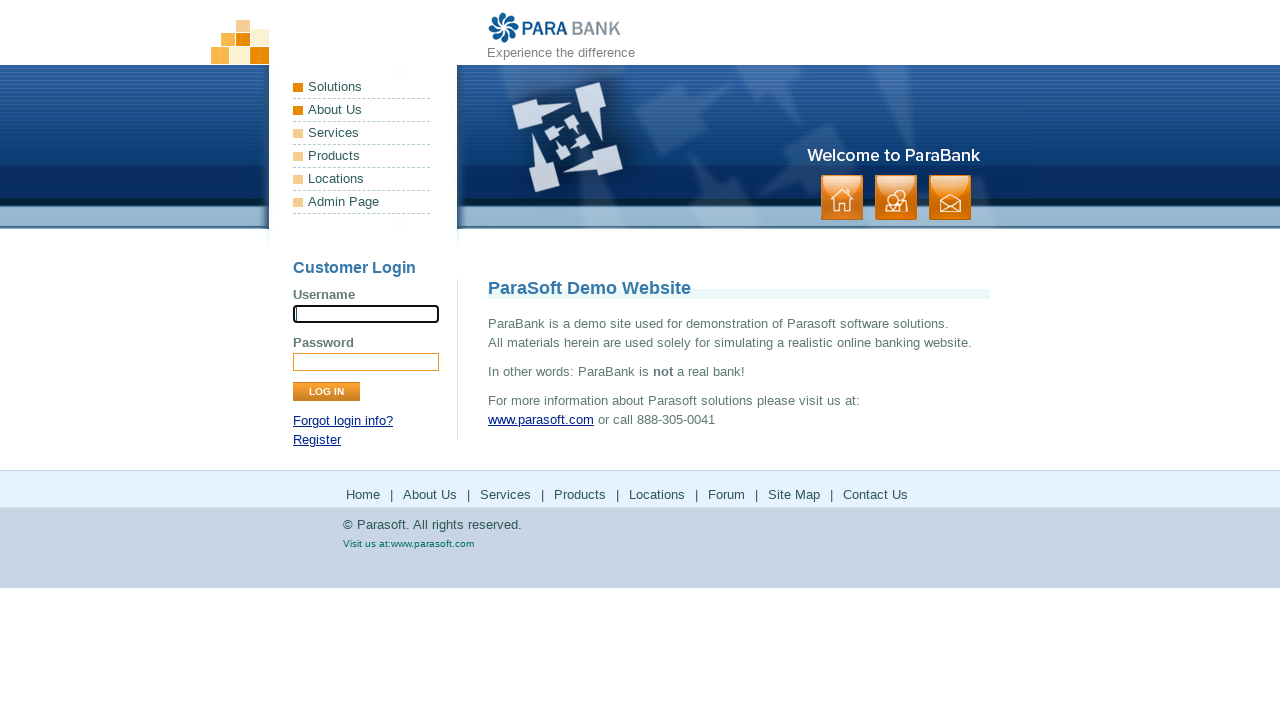

About Us page title loaded
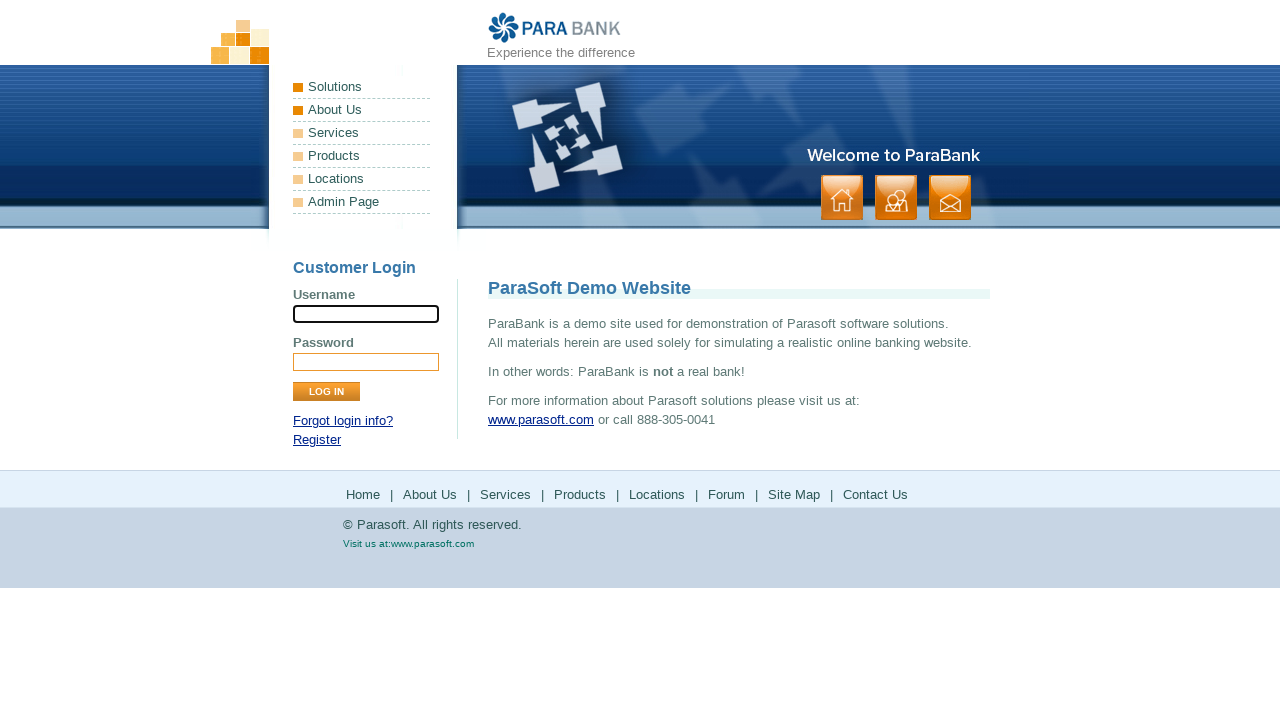

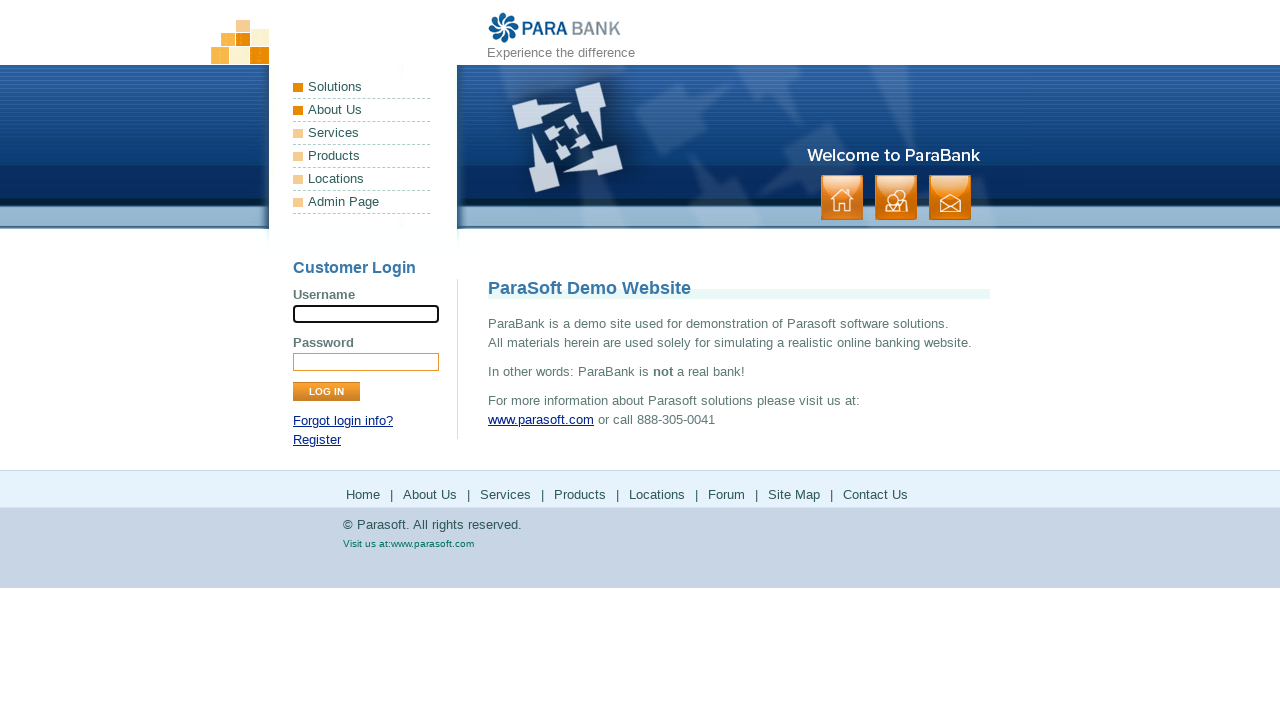